Tests filling out the first name field on a practice automation form by clicking on the field and entering a name.

Starting URL: https://demoqa.com/automation-practice-form

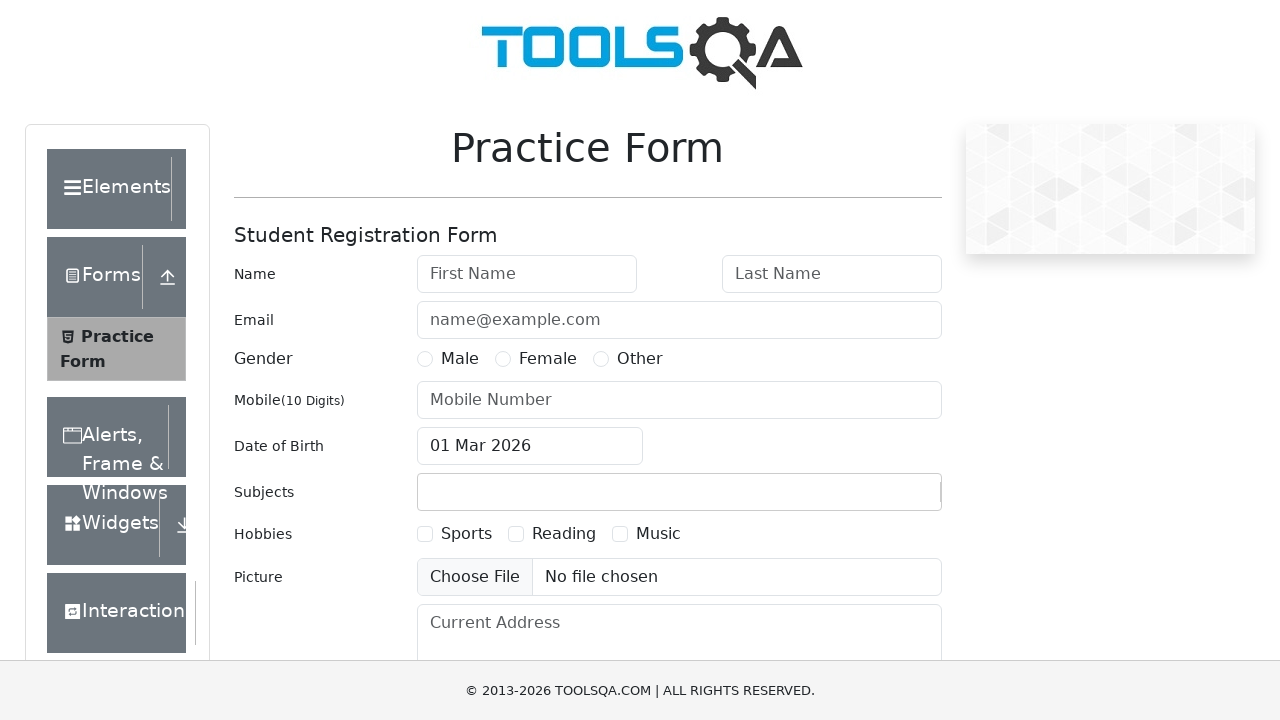

Clicked on the first name field at (527, 274) on #firstName
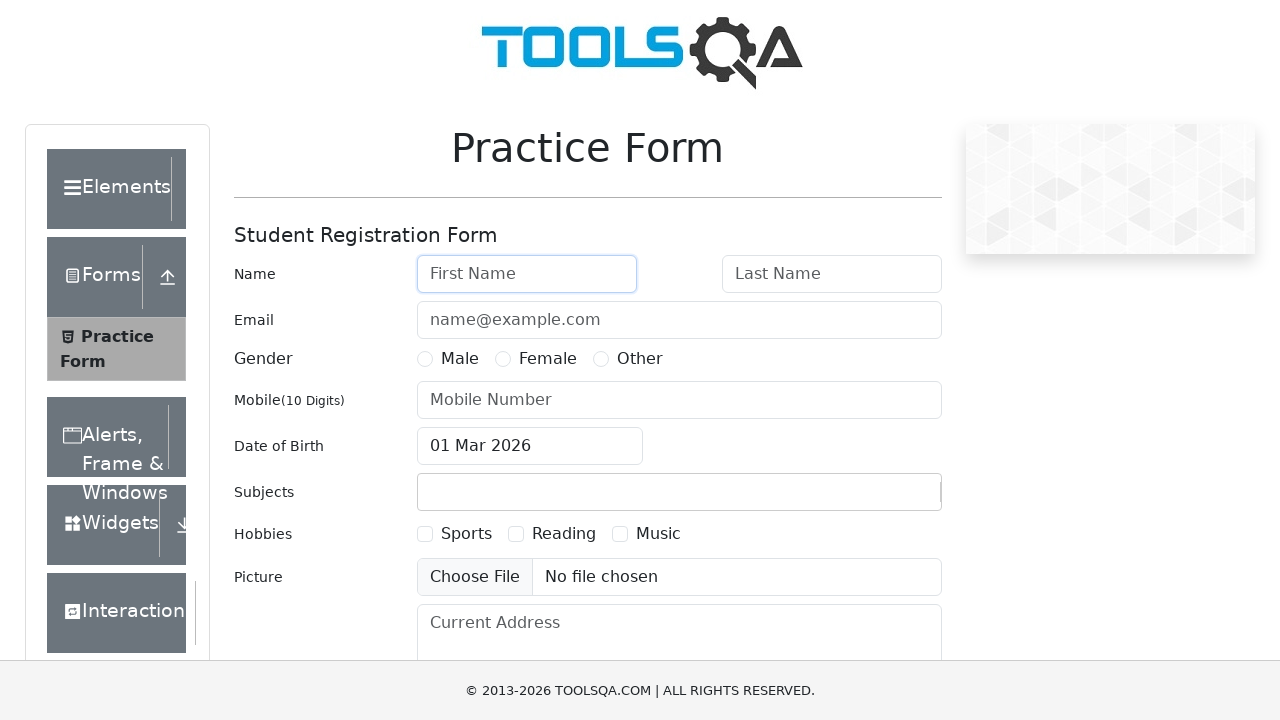

Filled first name field with 'Victor' on #firstName
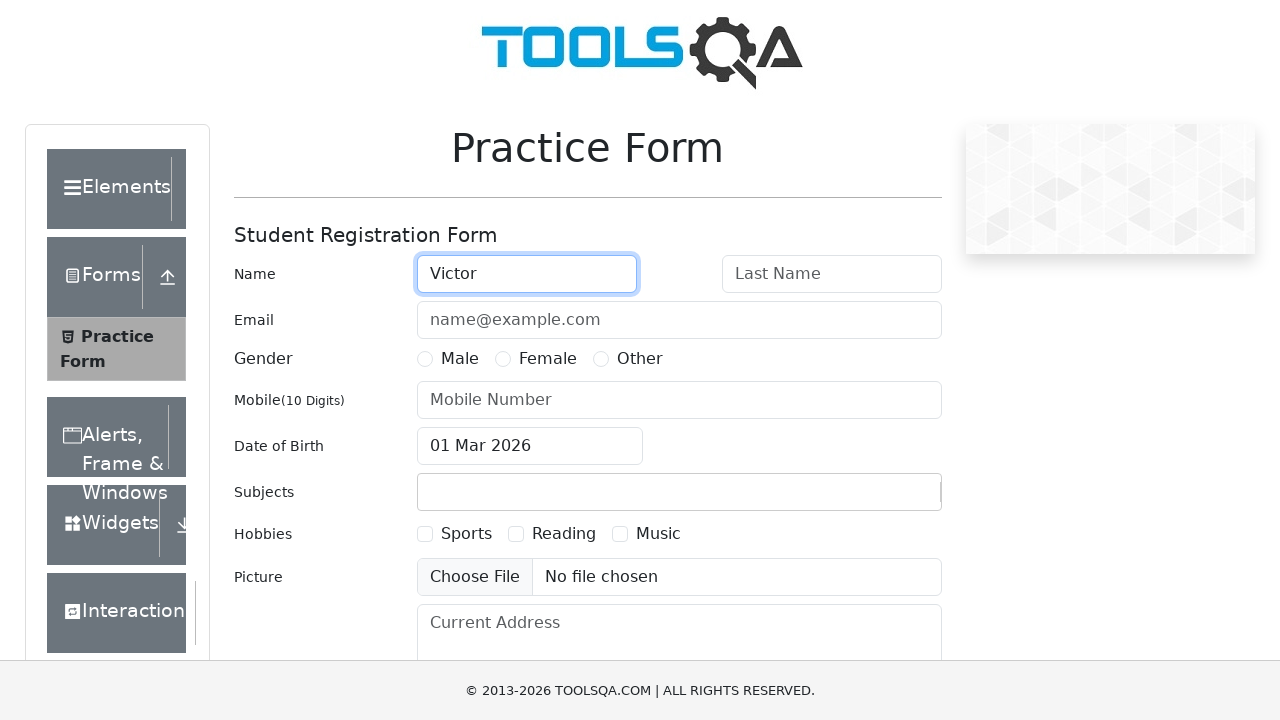

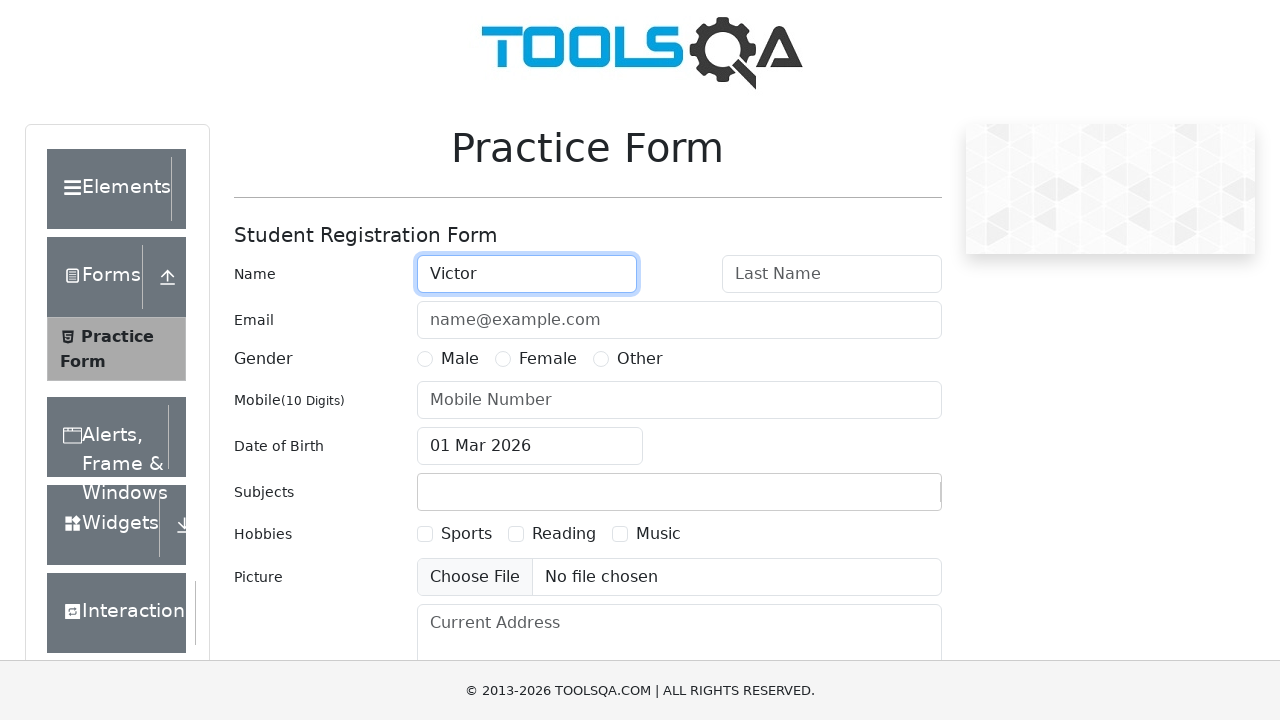